Tests JavaScript alert handling by clicking a button that triggers an alert, accepting the alert, and verifying the result message is displayed correctly.

Starting URL: https://the-internet.herokuapp.com/javascript_alerts

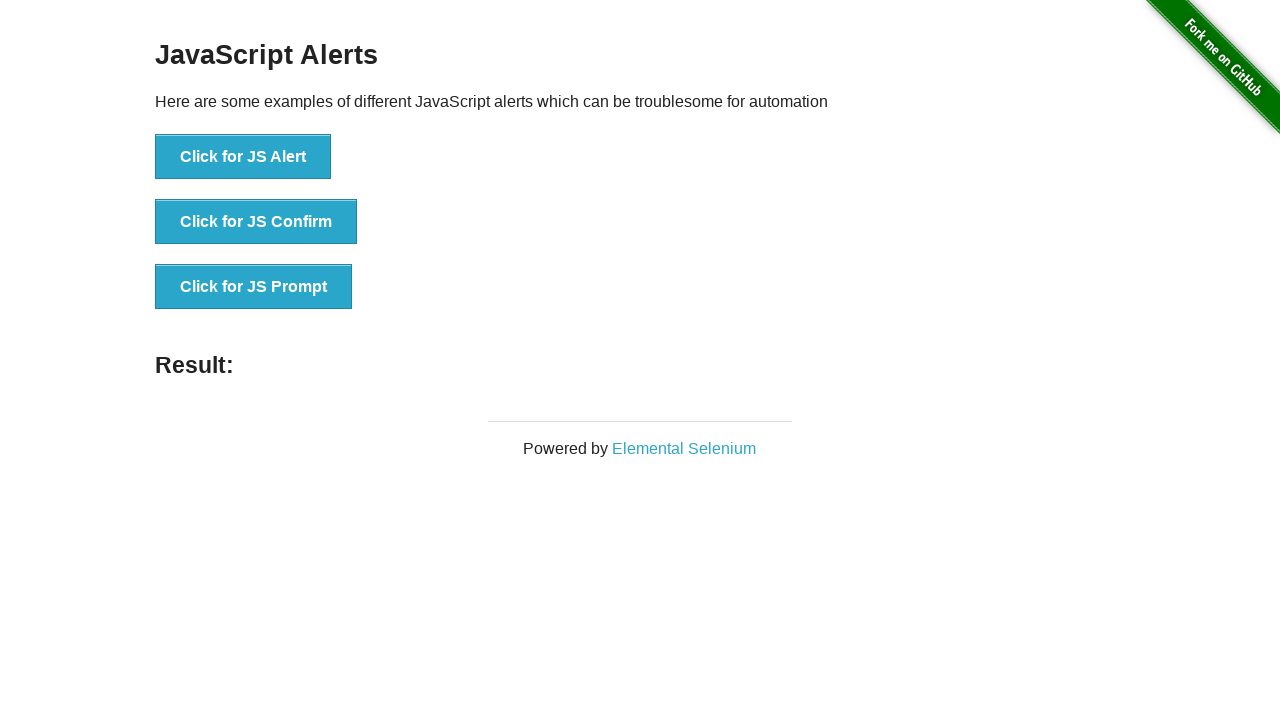

Clicked the 'Click for JS Alert' button at (243, 157) on xpath=//*[text()='Click for JS Alert']
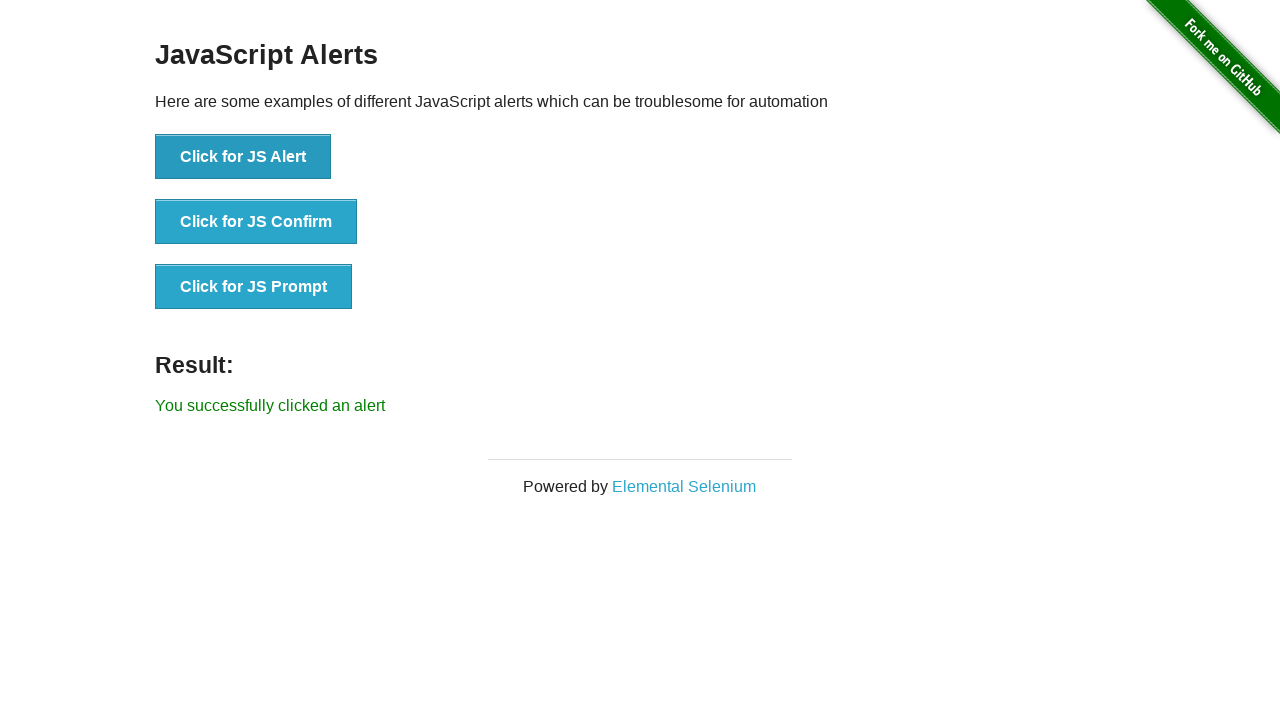

Set up dialog handler to accept alerts
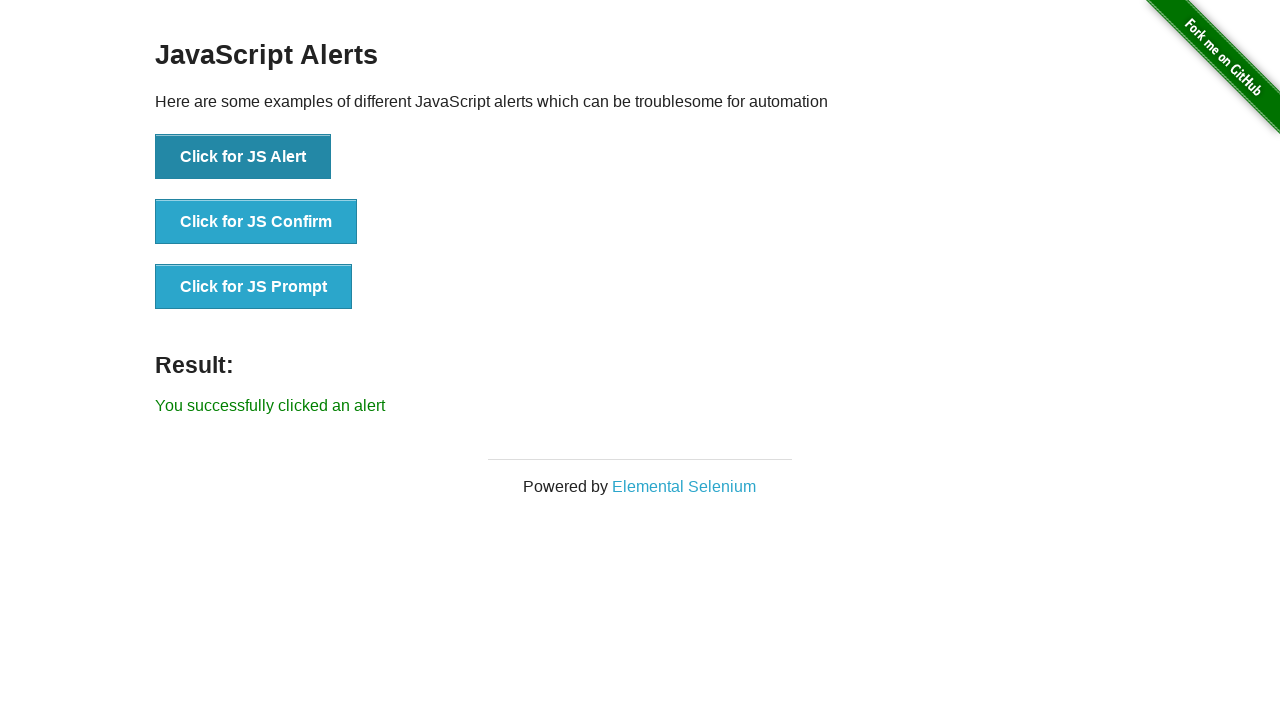

Set up one-time dialog handler to accept the next alert
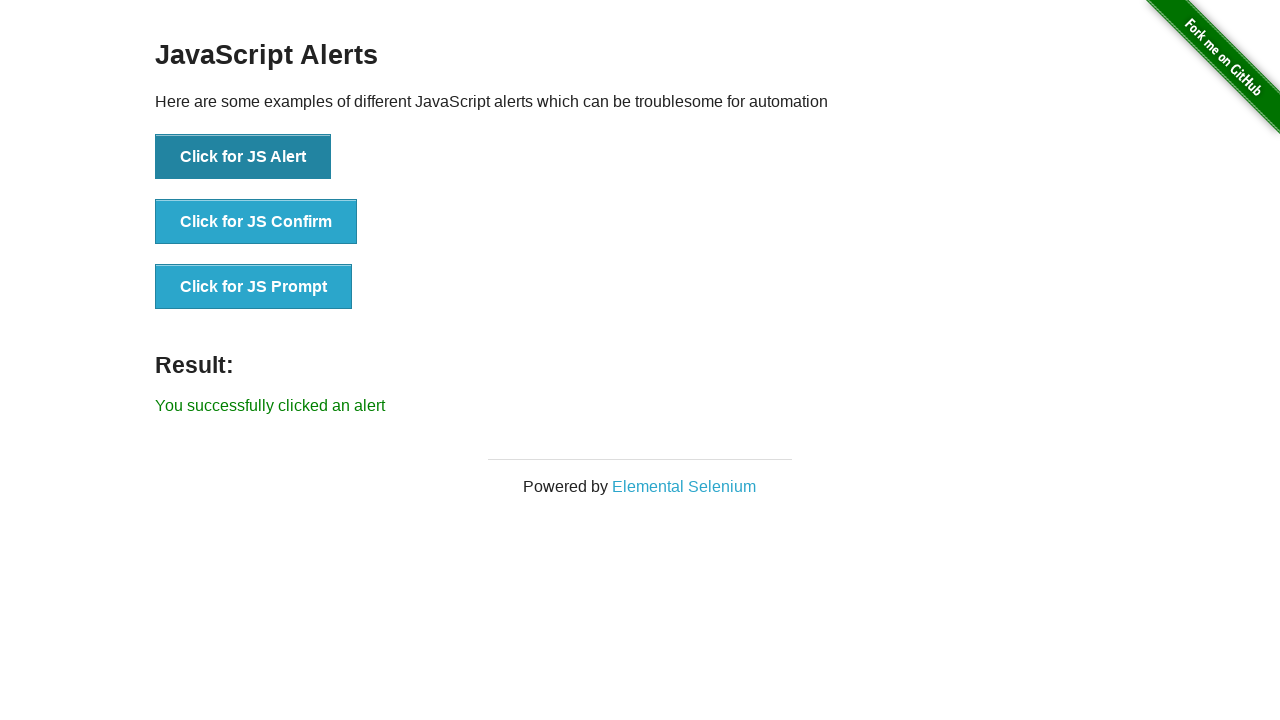

Clicked the 'Click for JS Alert' button to trigger the alert at (243, 157) on xpath=//button[text()='Click for JS Alert']
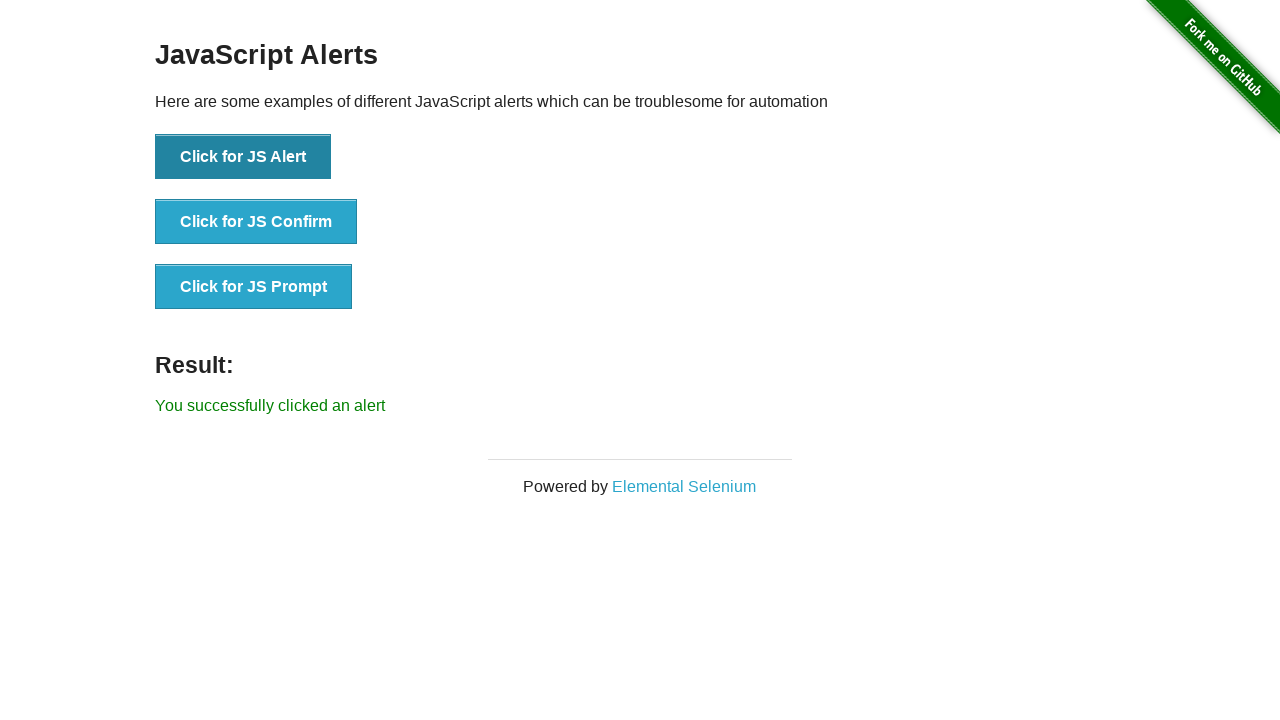

Result element loaded and is visible
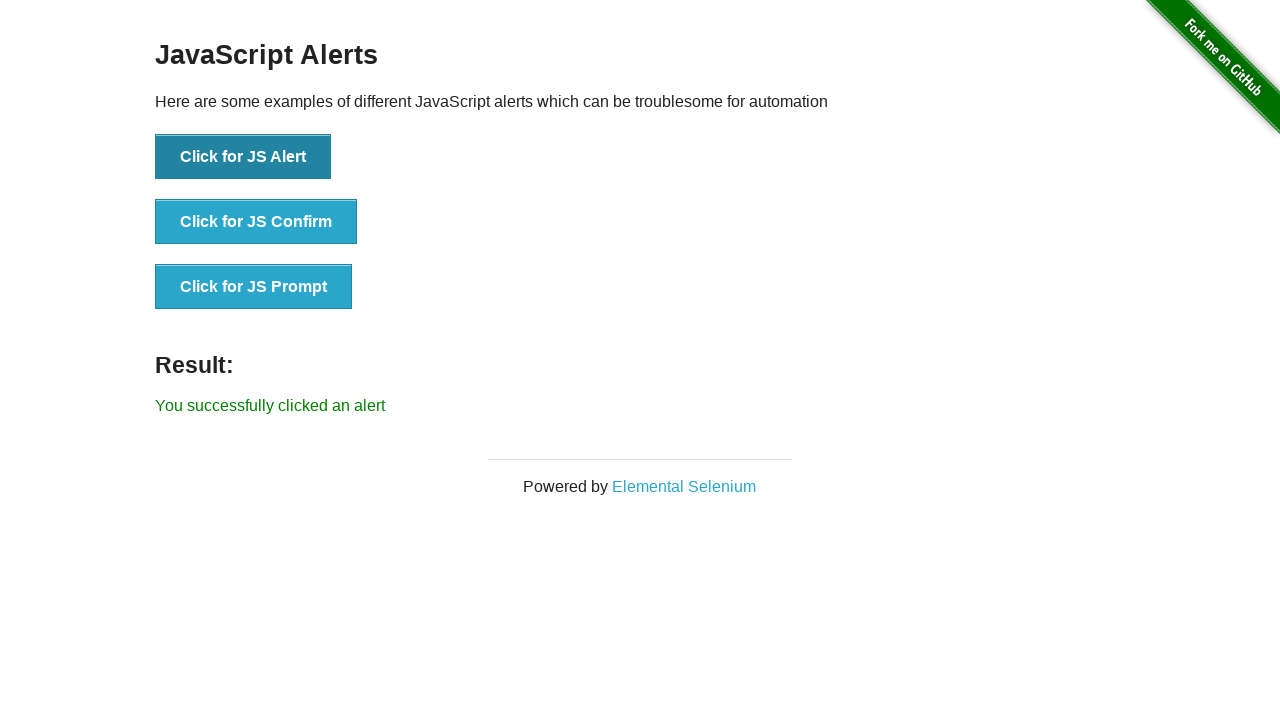

Verified result message displays 'You successfully clicked an alert'
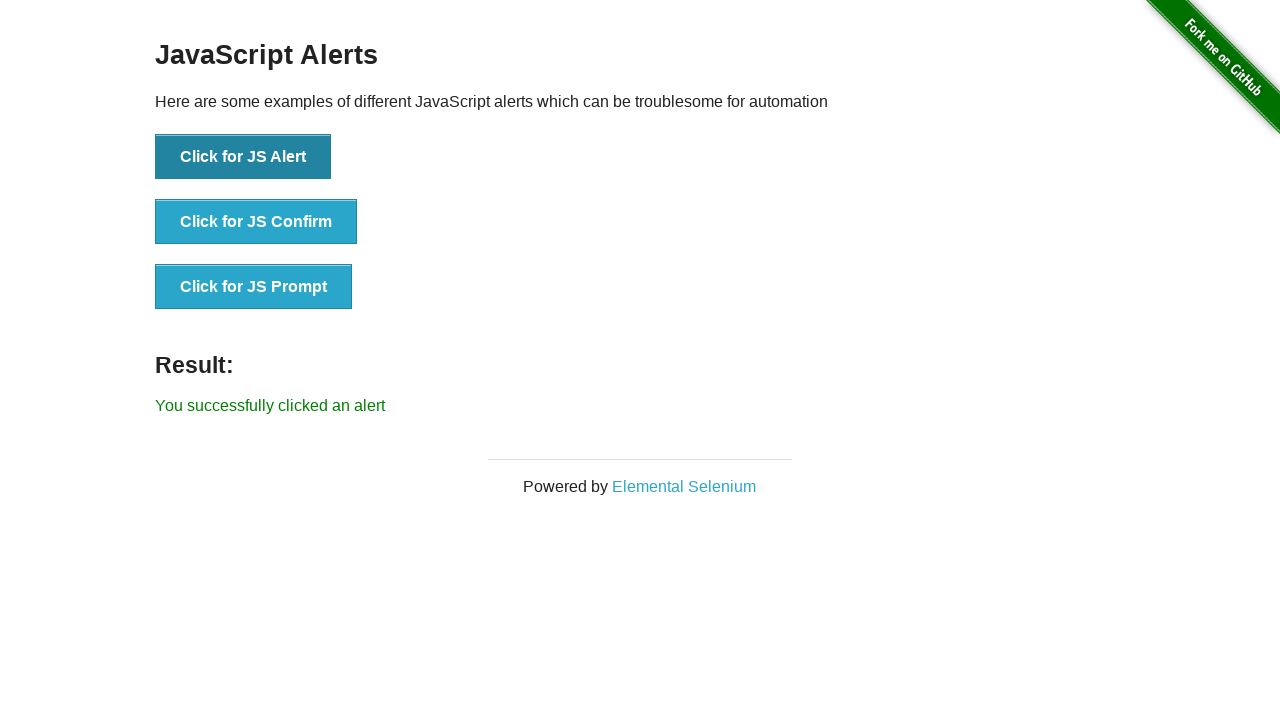

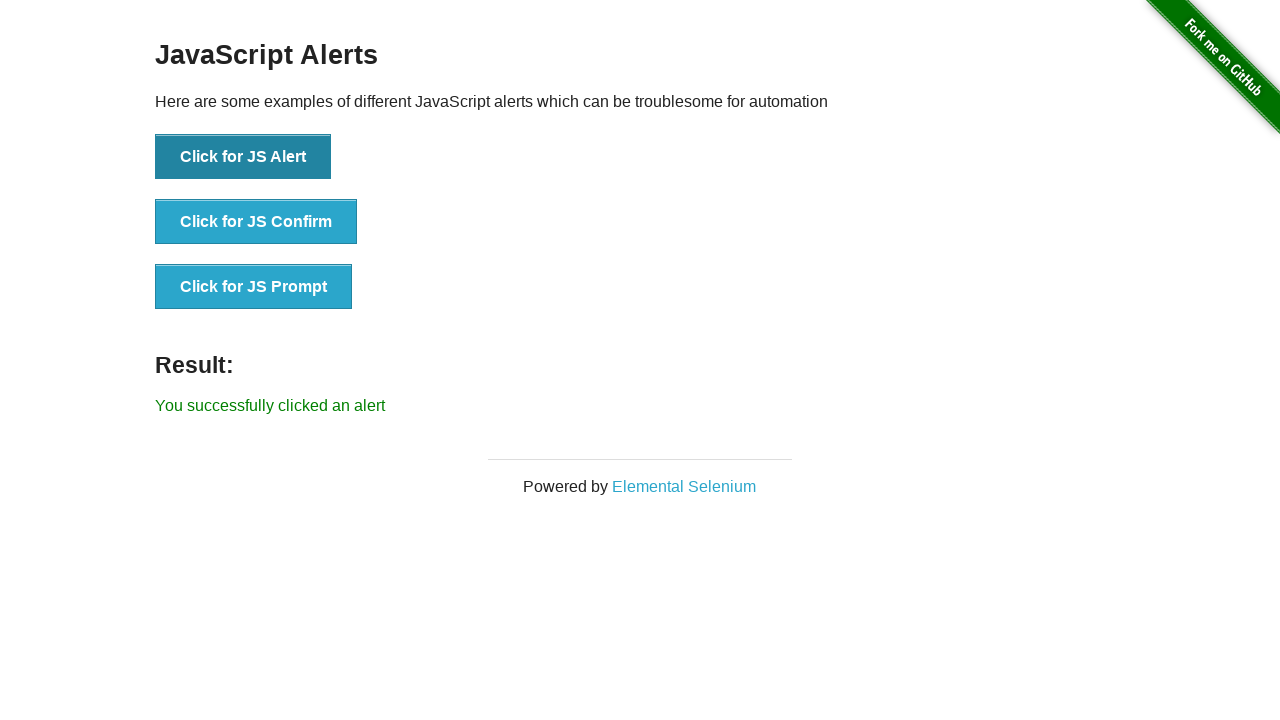